Tests dropdown functionality by clicking a dropdown button and selecting the "Flipkart" option from the dropdown menu

Starting URL: https://omayo.blogspot.com/

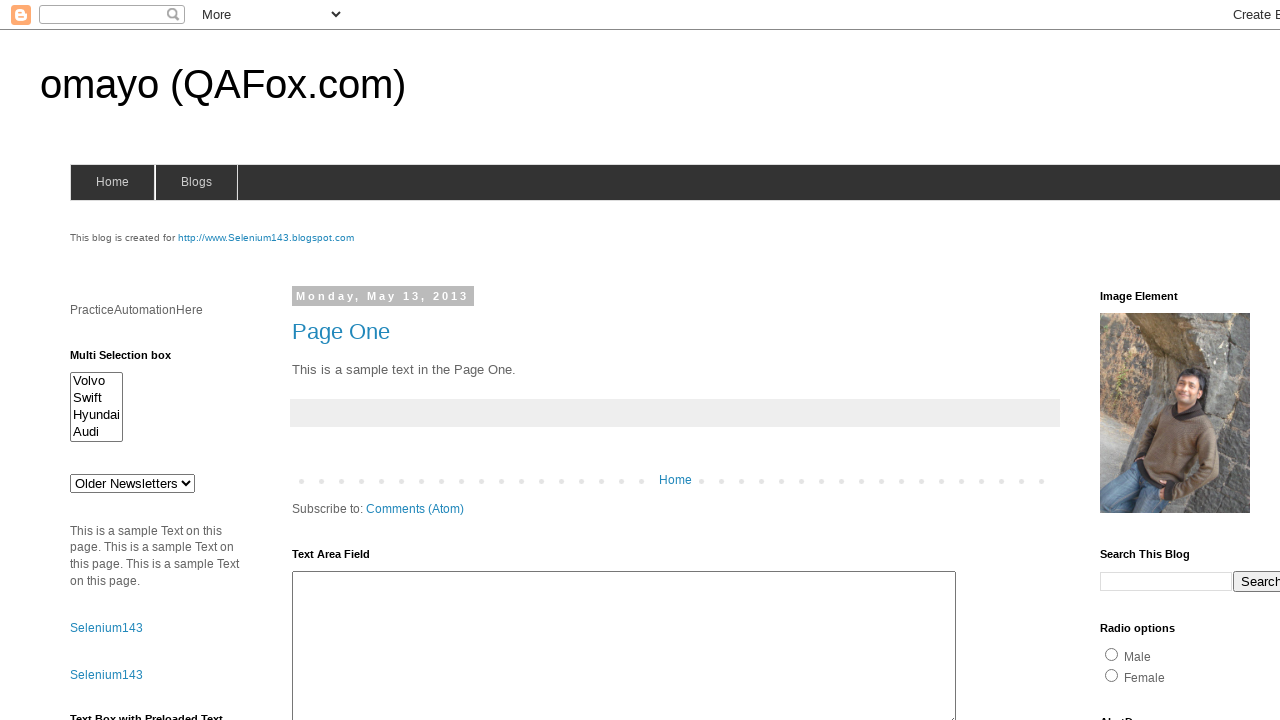

Clicked the Dropdown button at (1227, 360) on xpath=//button[text()='Dropdown']
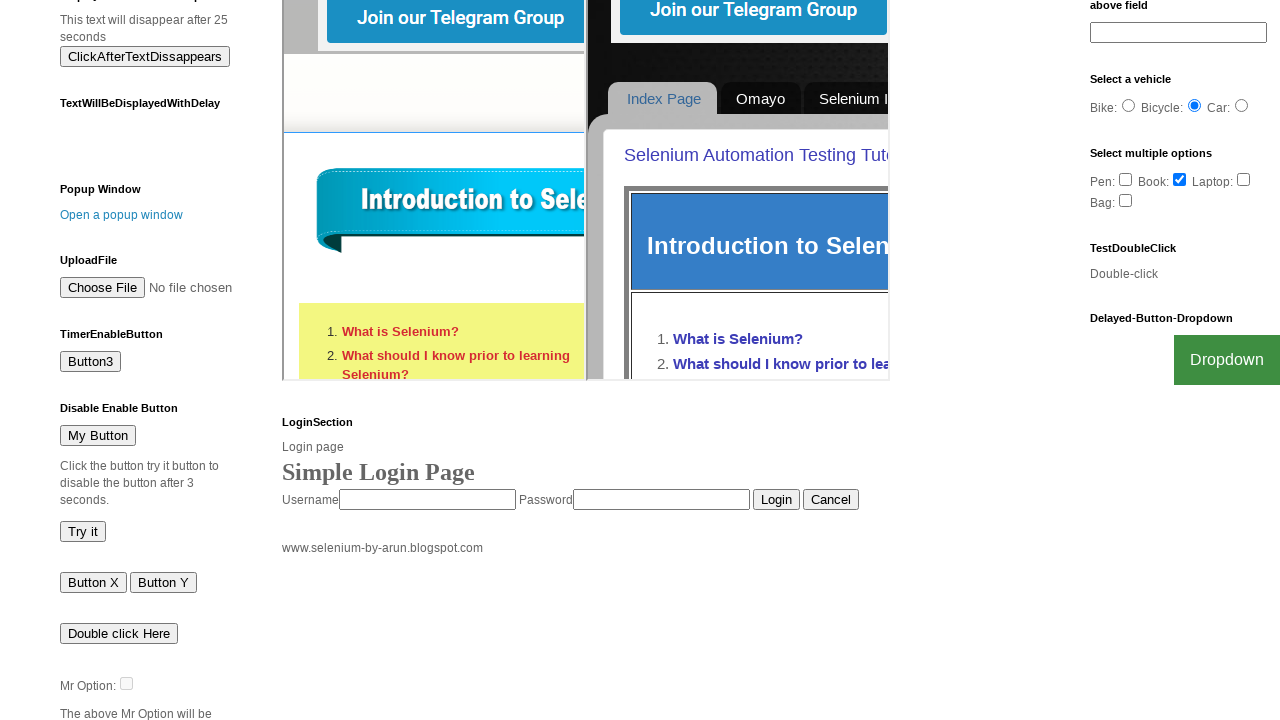

Waited for dropdown options to appear
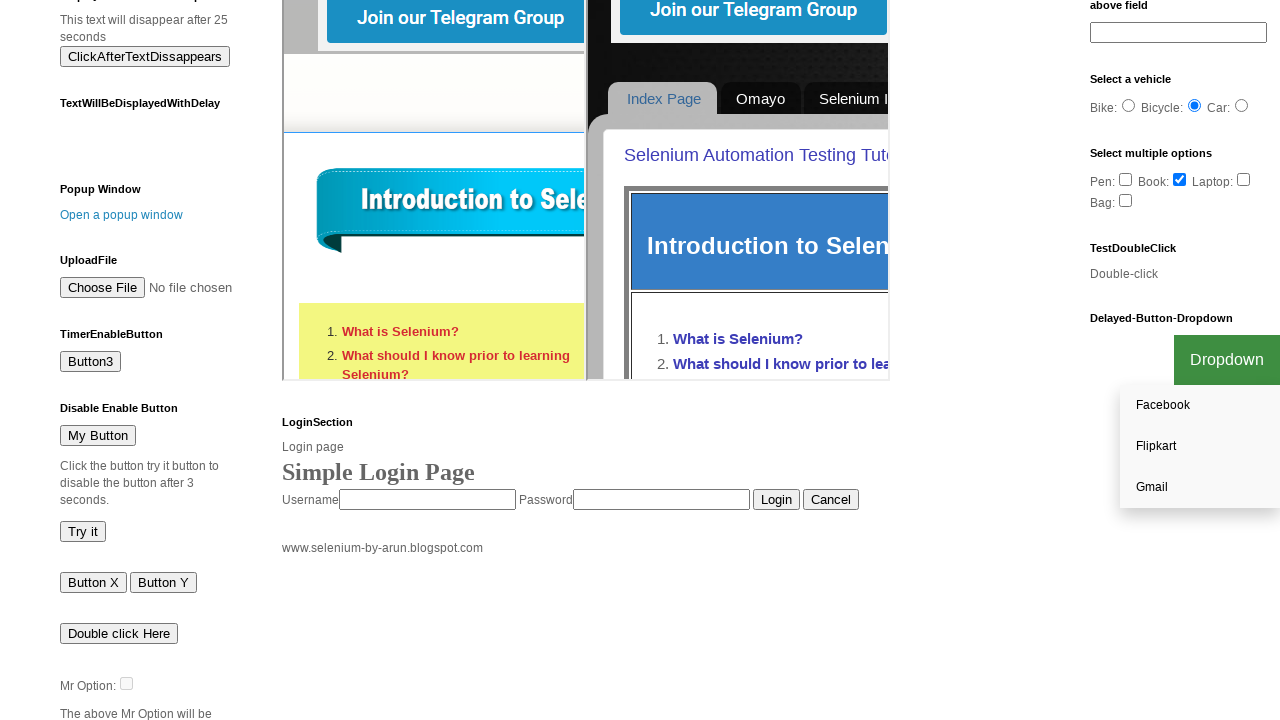

Clicked on the Flipkart option in the dropdown menu at (1200, 447) on xpath=//div[@id='myDropdown']/a[text()='Flipkart']
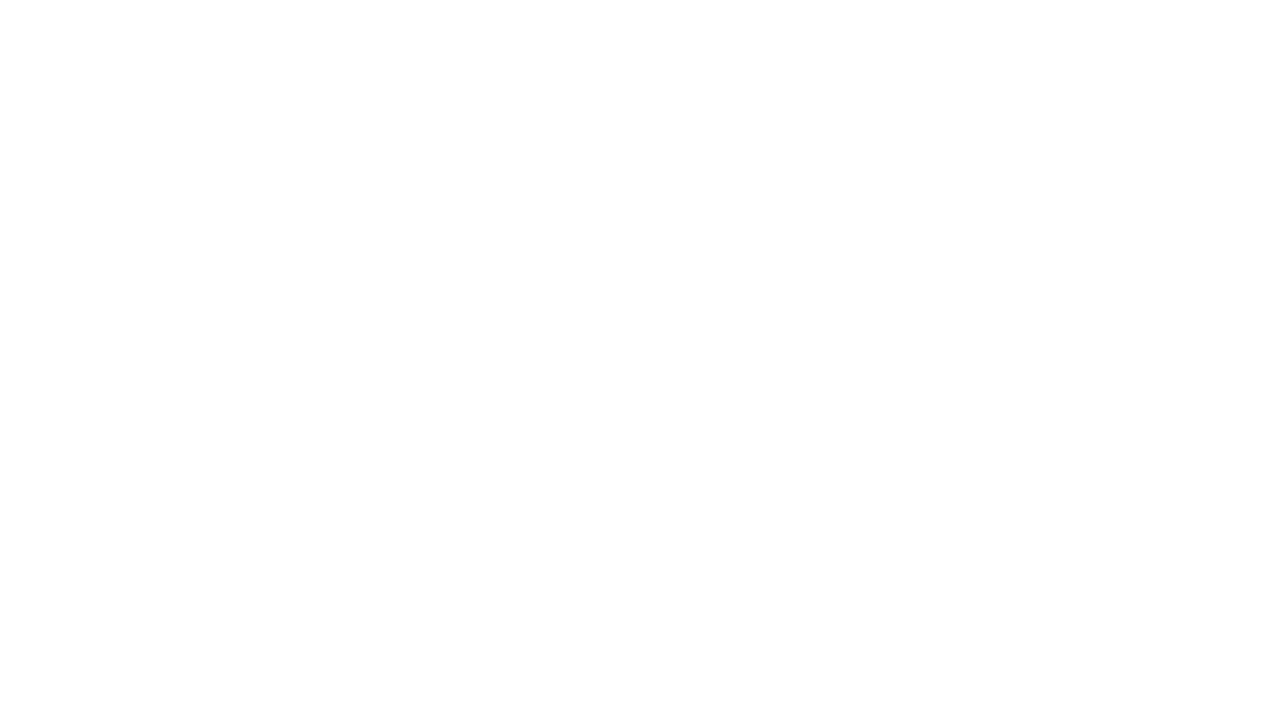

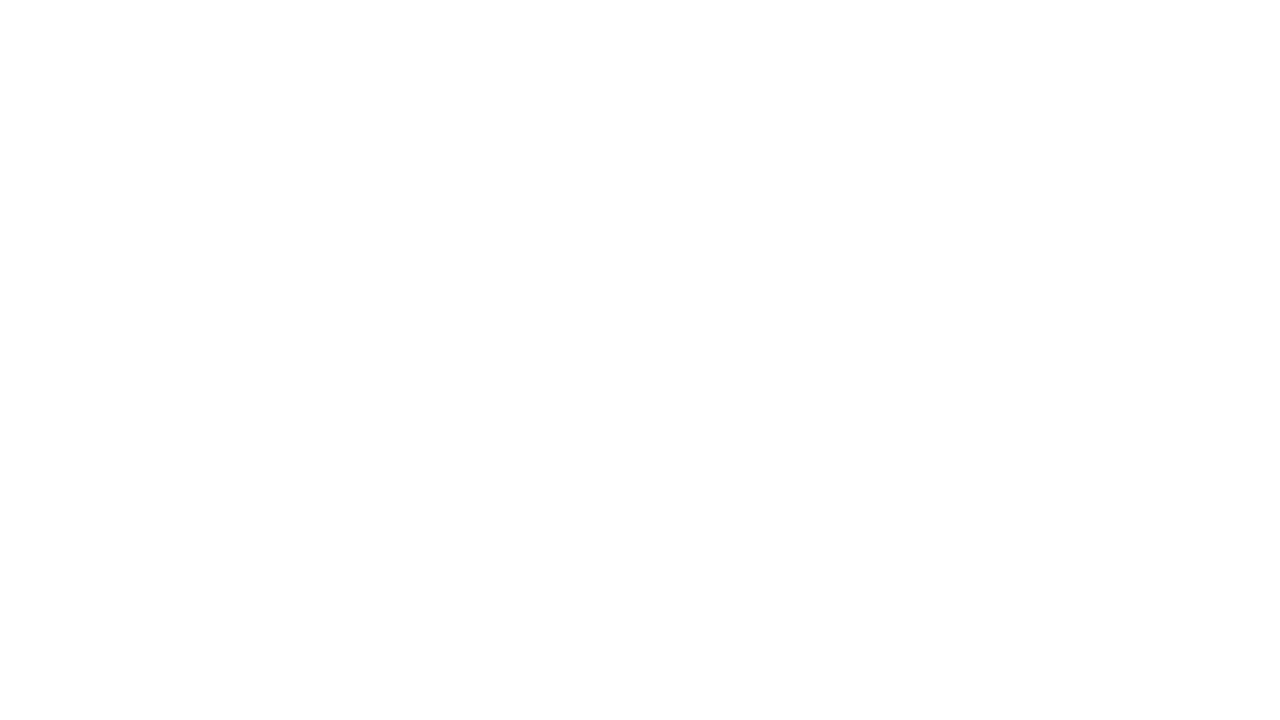